Tests flight booking form by selecting currency, increasing passenger count to 5, and selecting departure and arrival cities (Belgaum to Hyderabad)

Starting URL: https://rahulshettyacademy.com/dropdownsPractise/

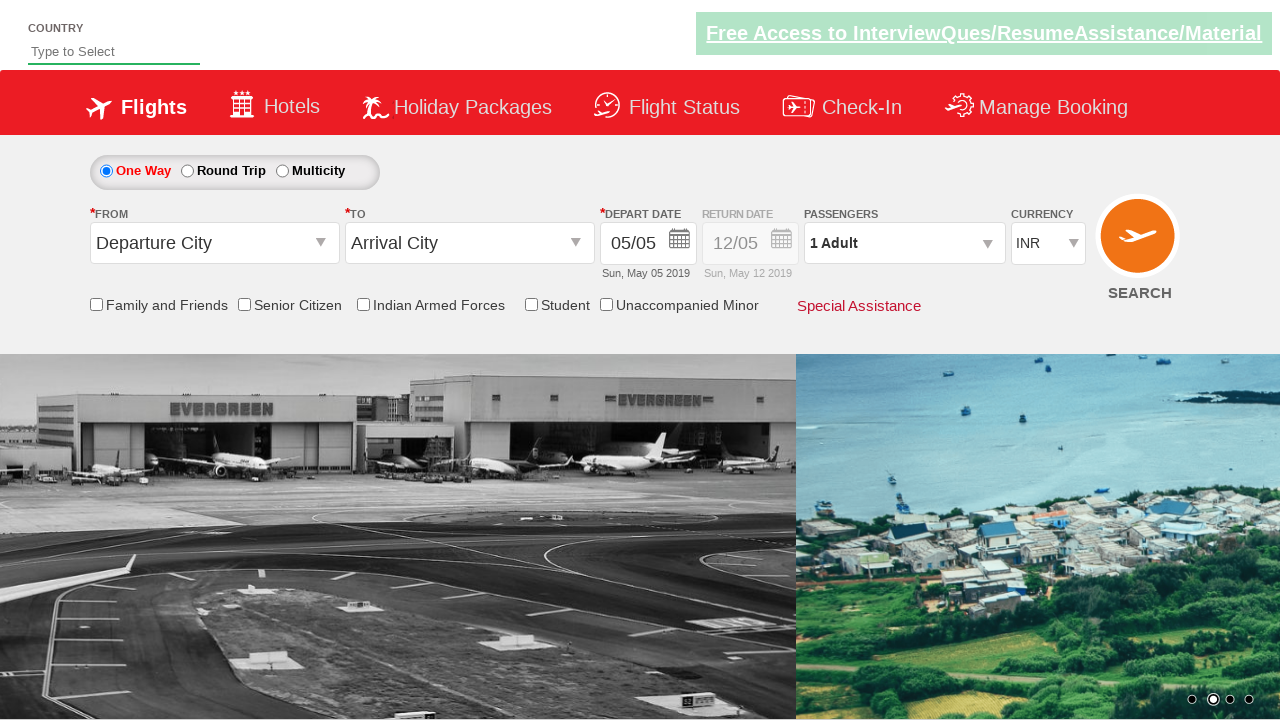

Selected USD currency from dropdown on select#ctl00_mainContent_DropDownListCurrency
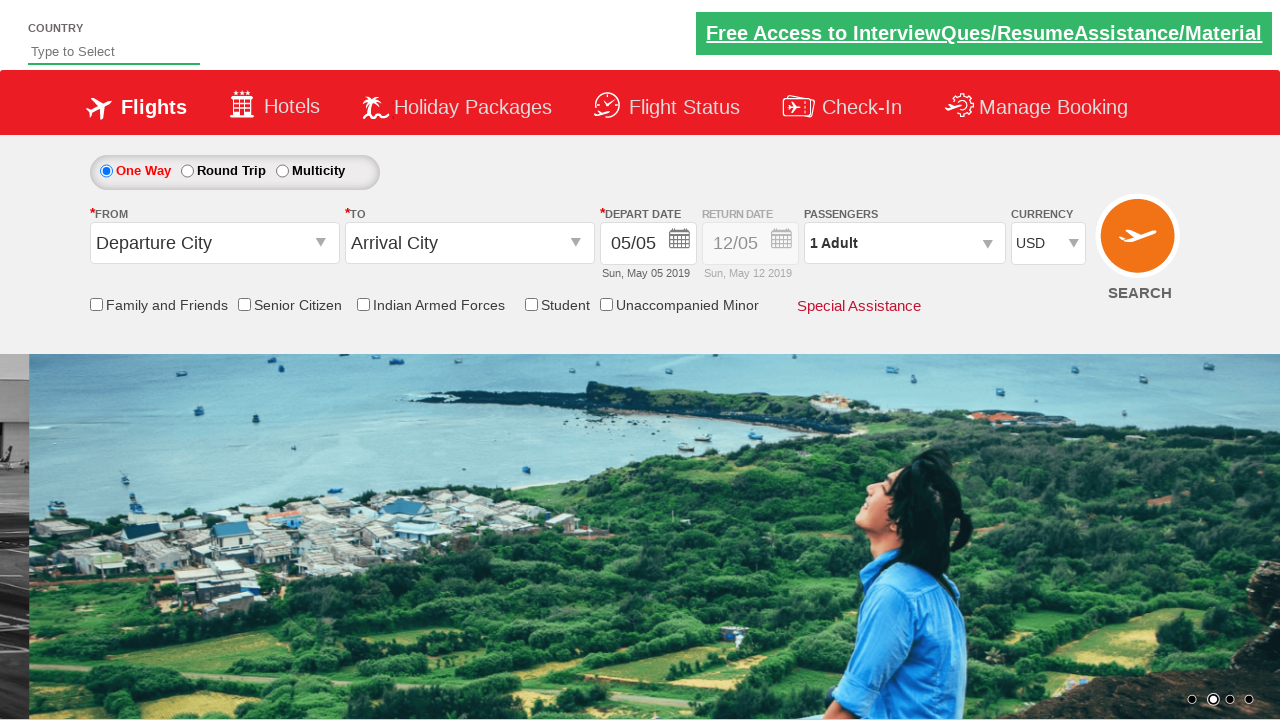

Clicked on passenger info dropdown at (904, 243) on div#divpaxinfo
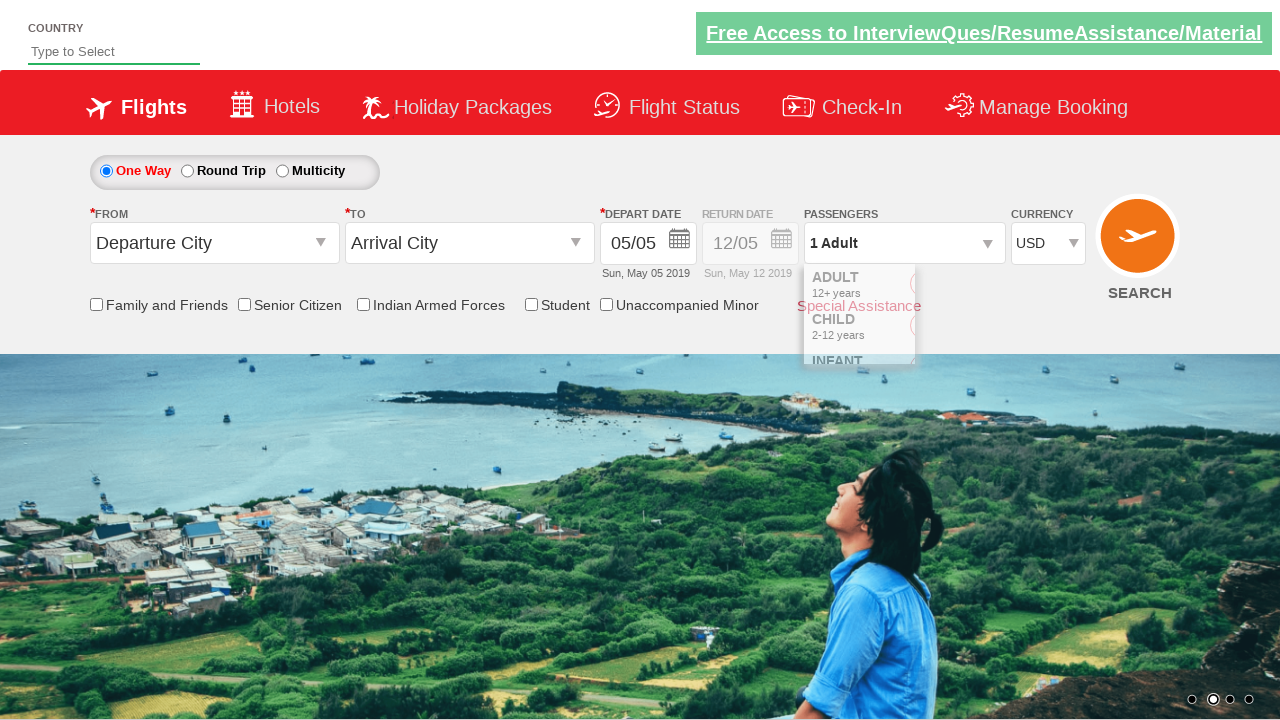

Passenger options dropdown became visible
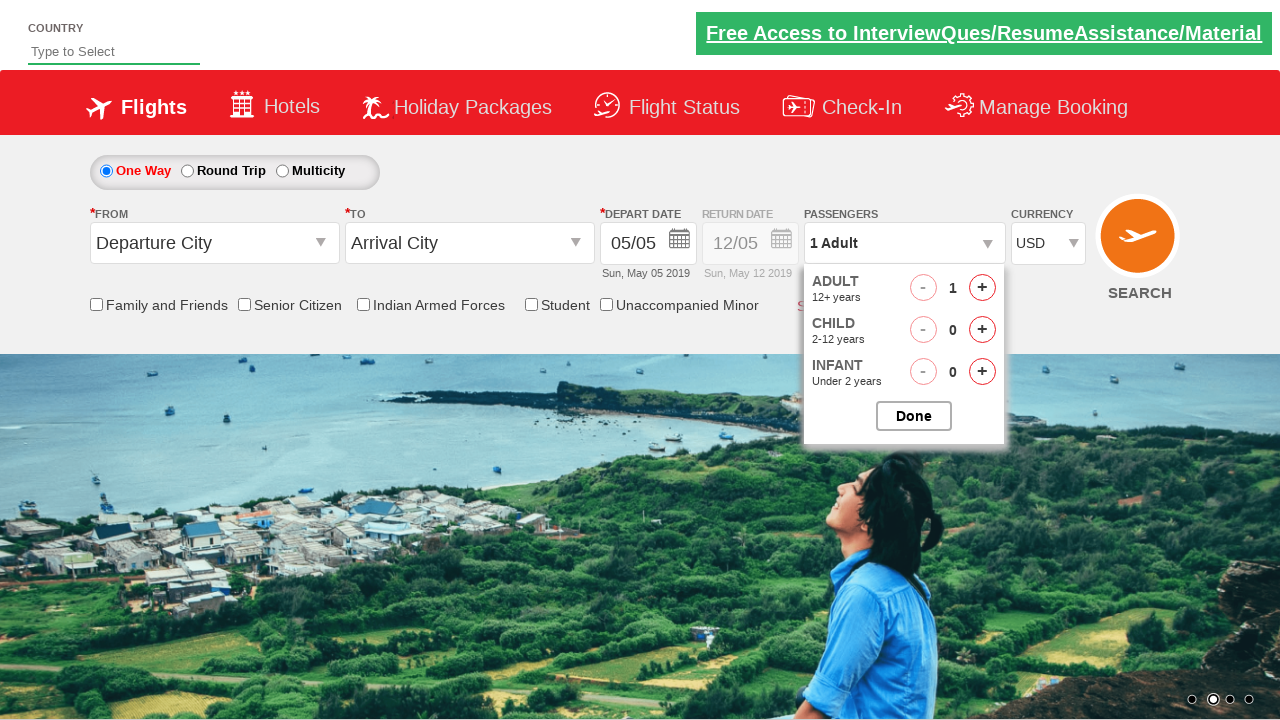

Clicked to increment adult passenger count (iteration 1) at (982, 288) on span#hrefIncAdt
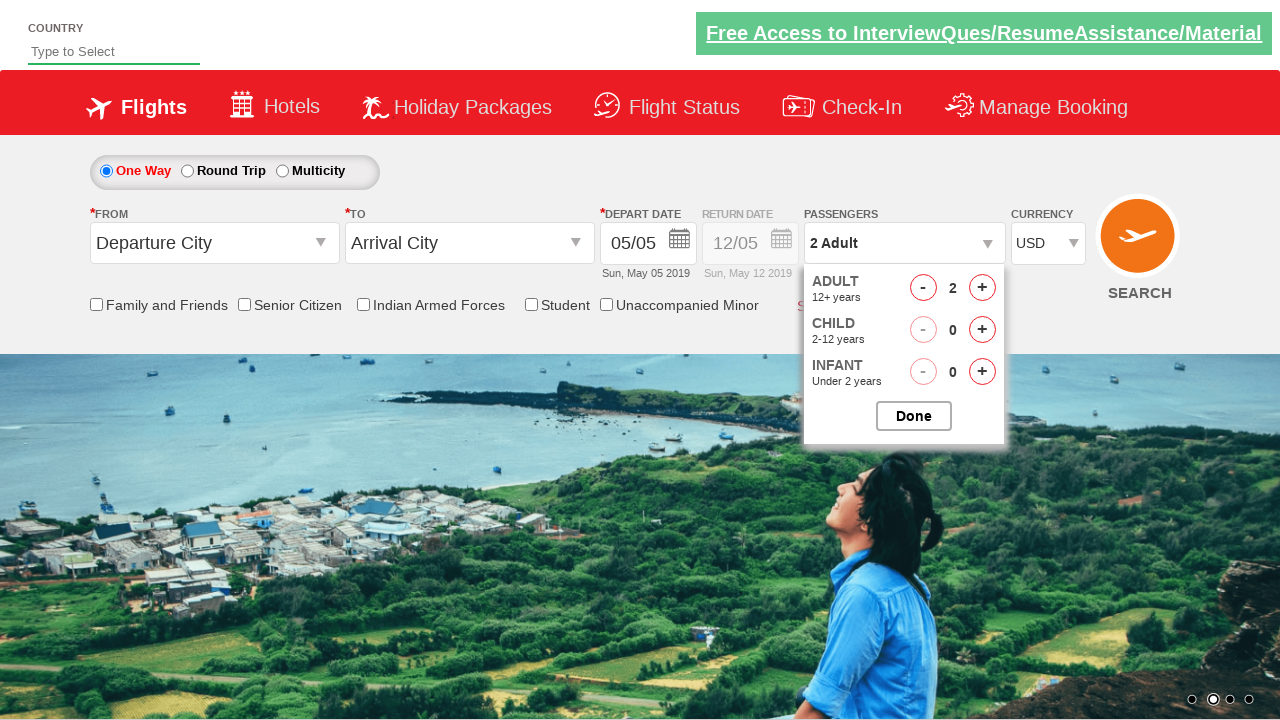

Clicked to increment adult passenger count (iteration 2) at (982, 288) on span#hrefIncAdt
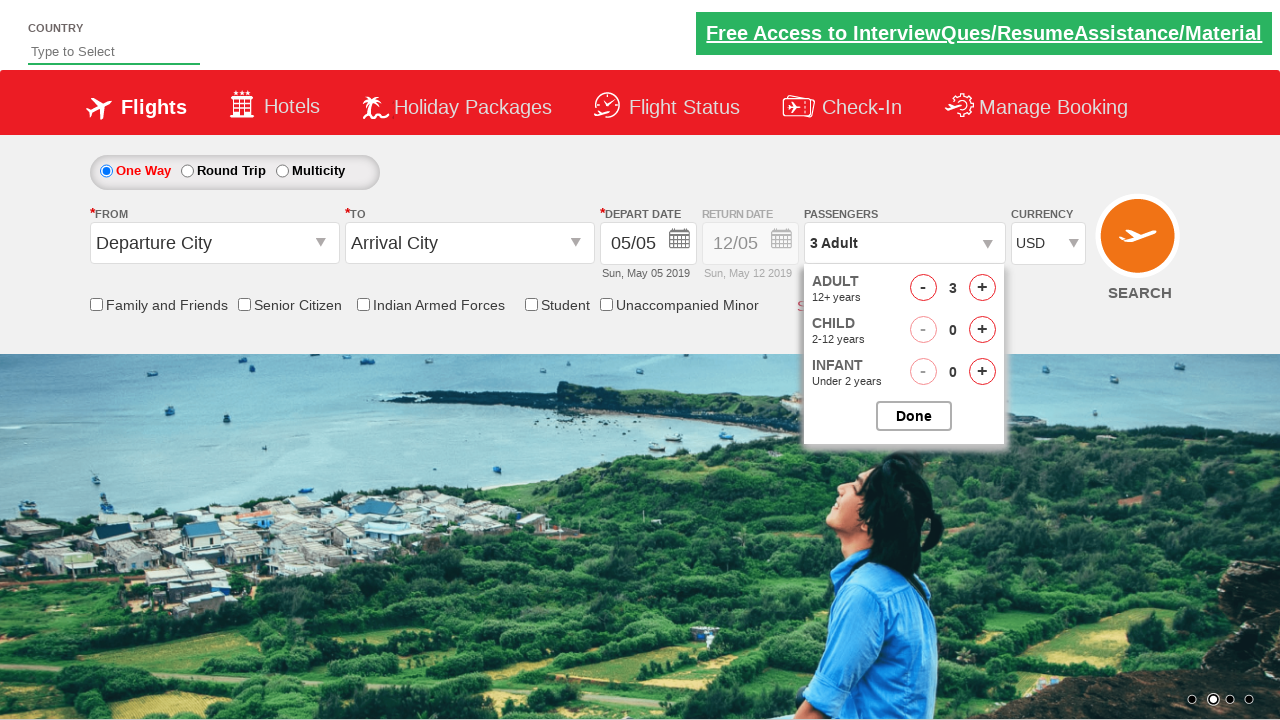

Clicked to increment adult passenger count (iteration 3) at (982, 288) on span#hrefIncAdt
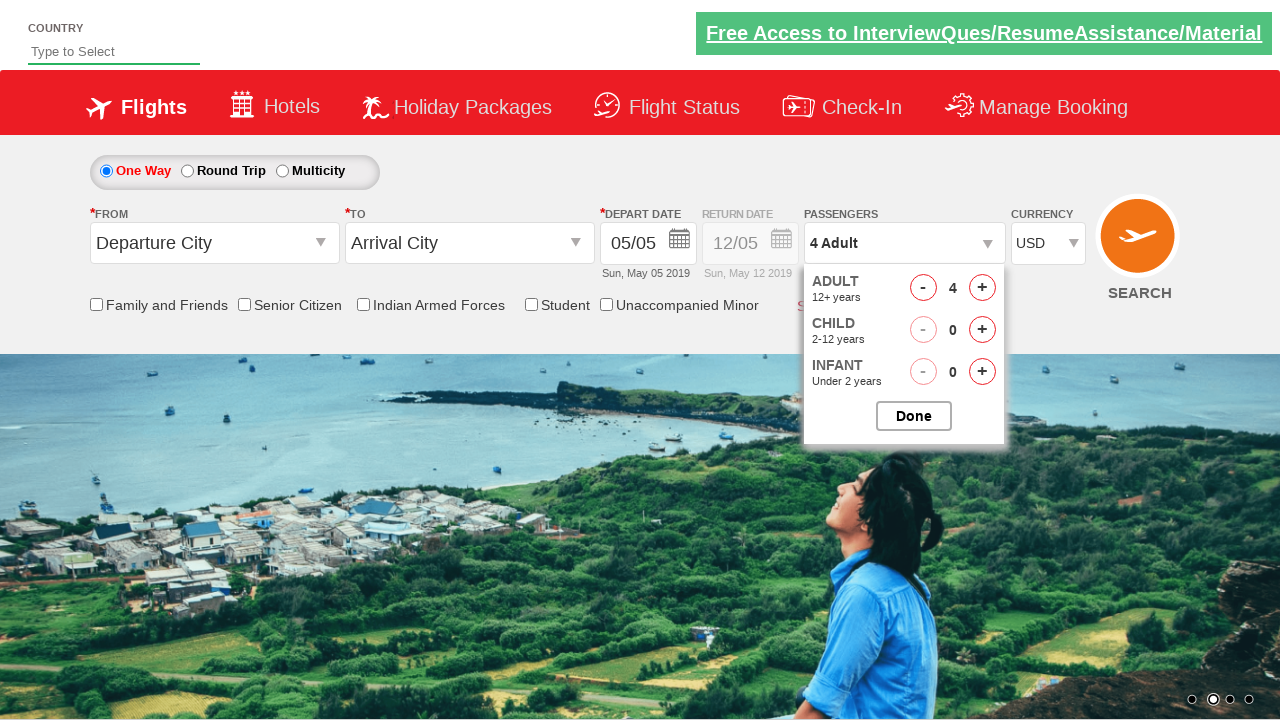

Clicked to increment adult passenger count (iteration 4) at (982, 288) on span#hrefIncAdt
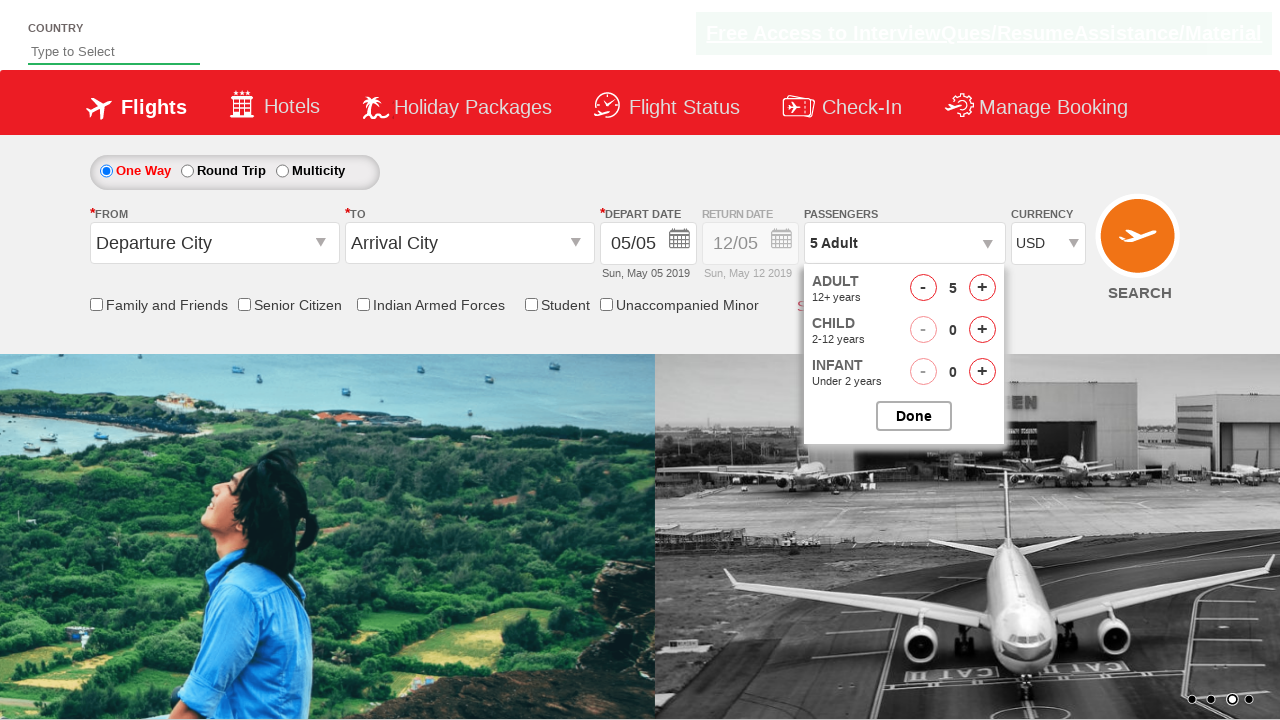

Clicked on departure city input field at (214, 243) on input#ctl00_mainContent_ddl_originStation1_CTXT
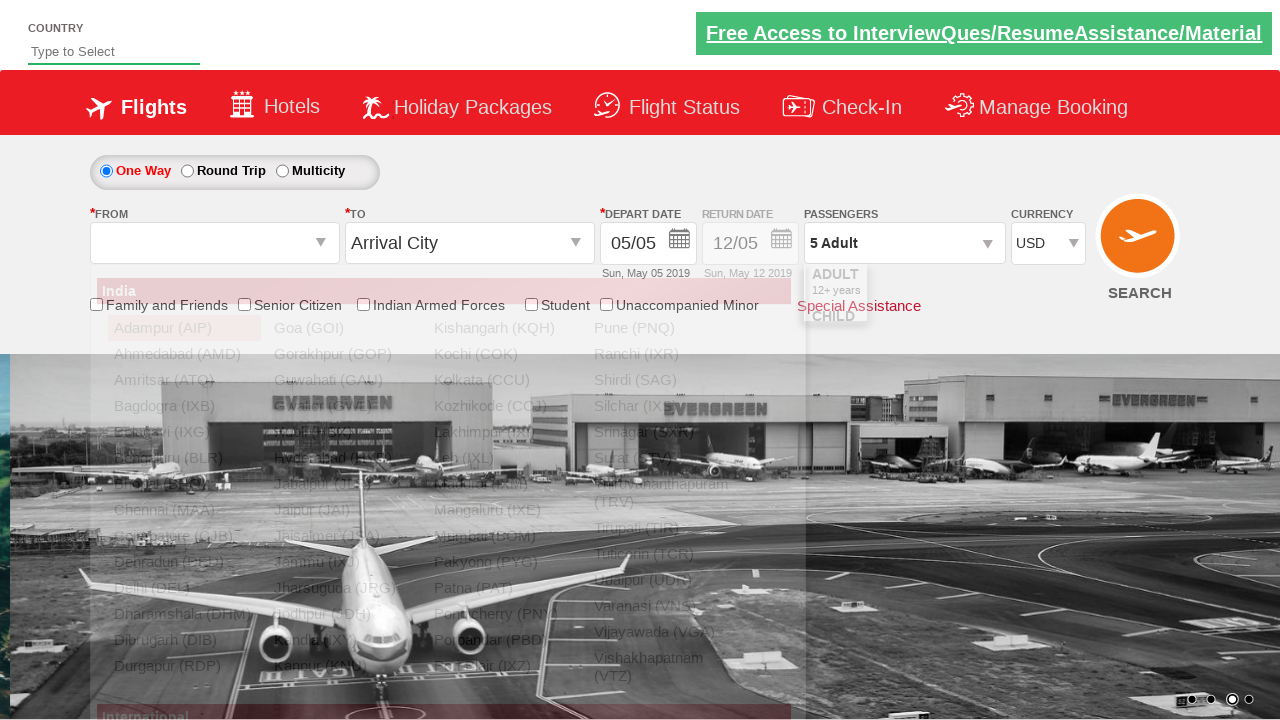

Departure city selection list appeared
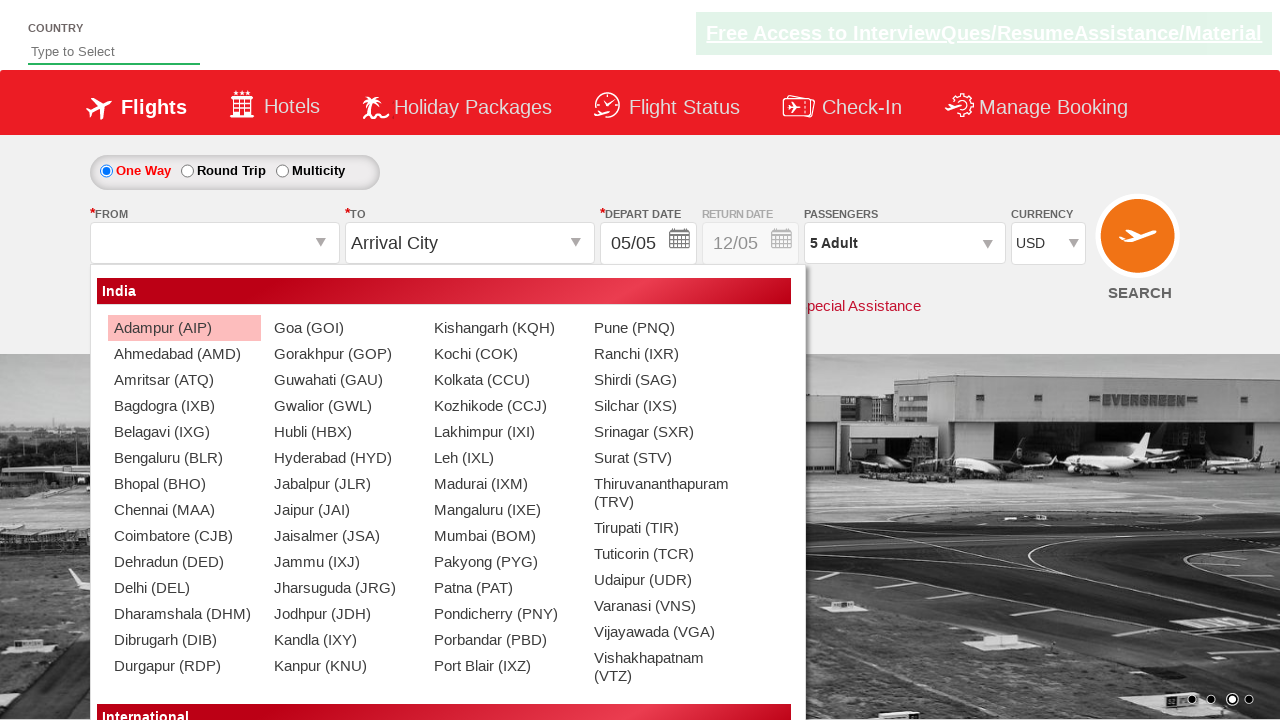

Selected Belgaum (IXG) as departure city at (184, 432) on div#glsctl00_mainContent_ddl_originStation1_CTNR a[value='IXG']
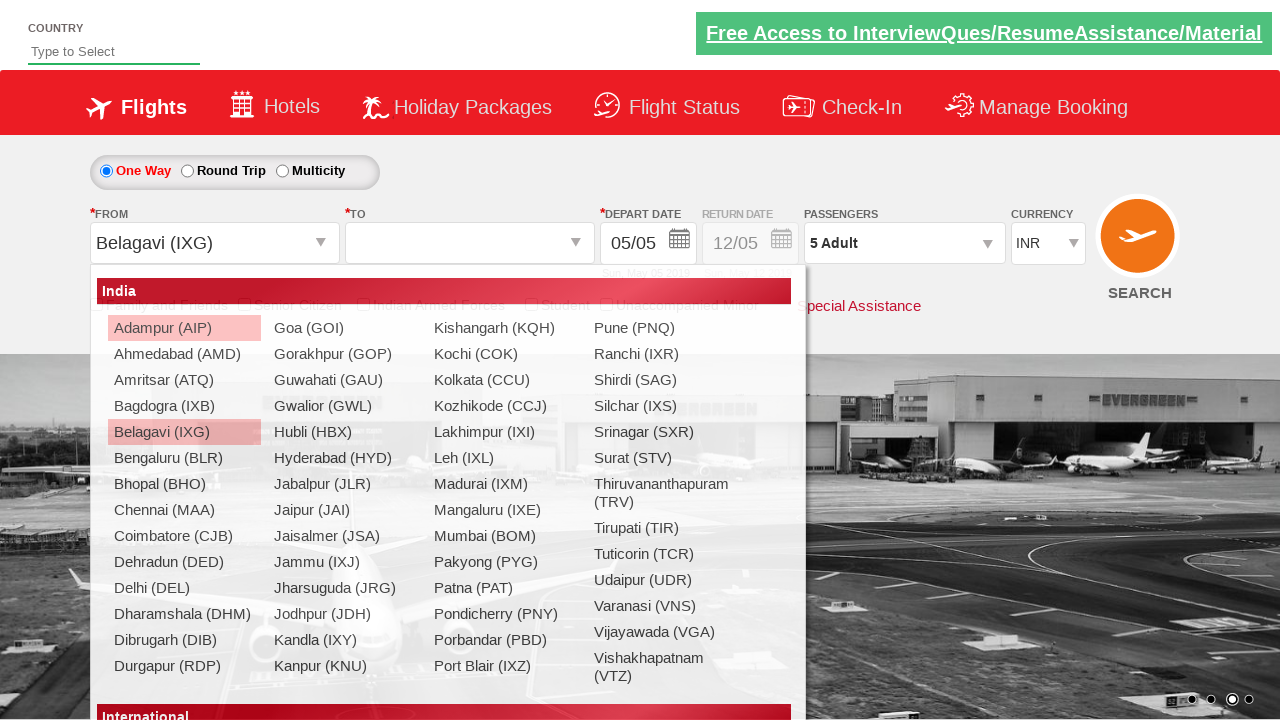

Arrival city selection list appeared
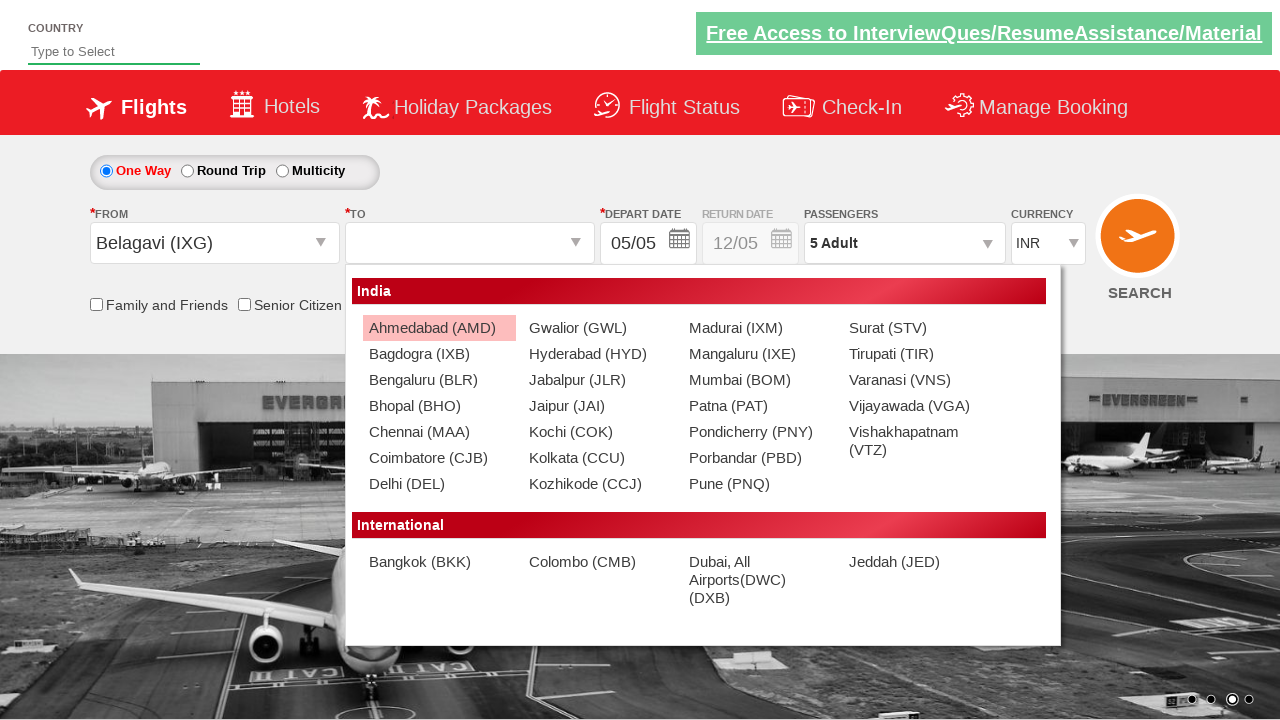

Selected Hyderabad (HYD) as arrival city at (599, 354) on div#glsctl00_mainContent_ddl_destinationStation1_CTNR a[value='HYD']
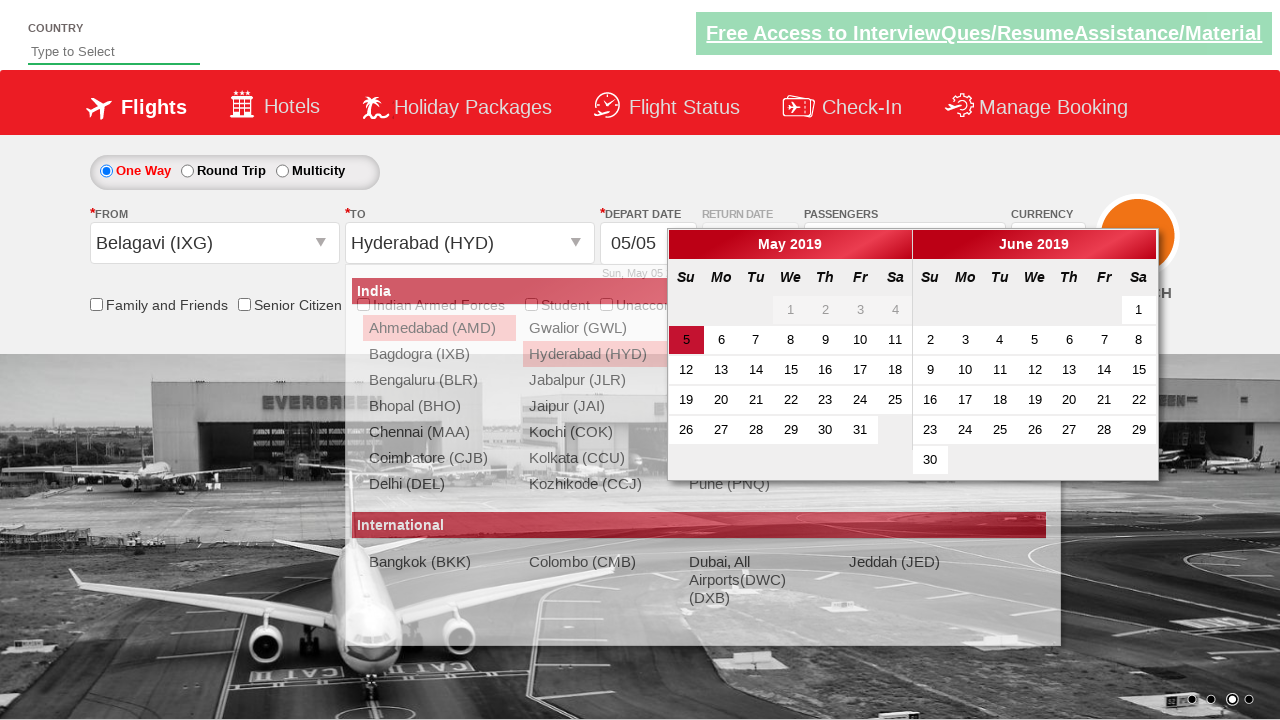

Verified adult passenger count is 5
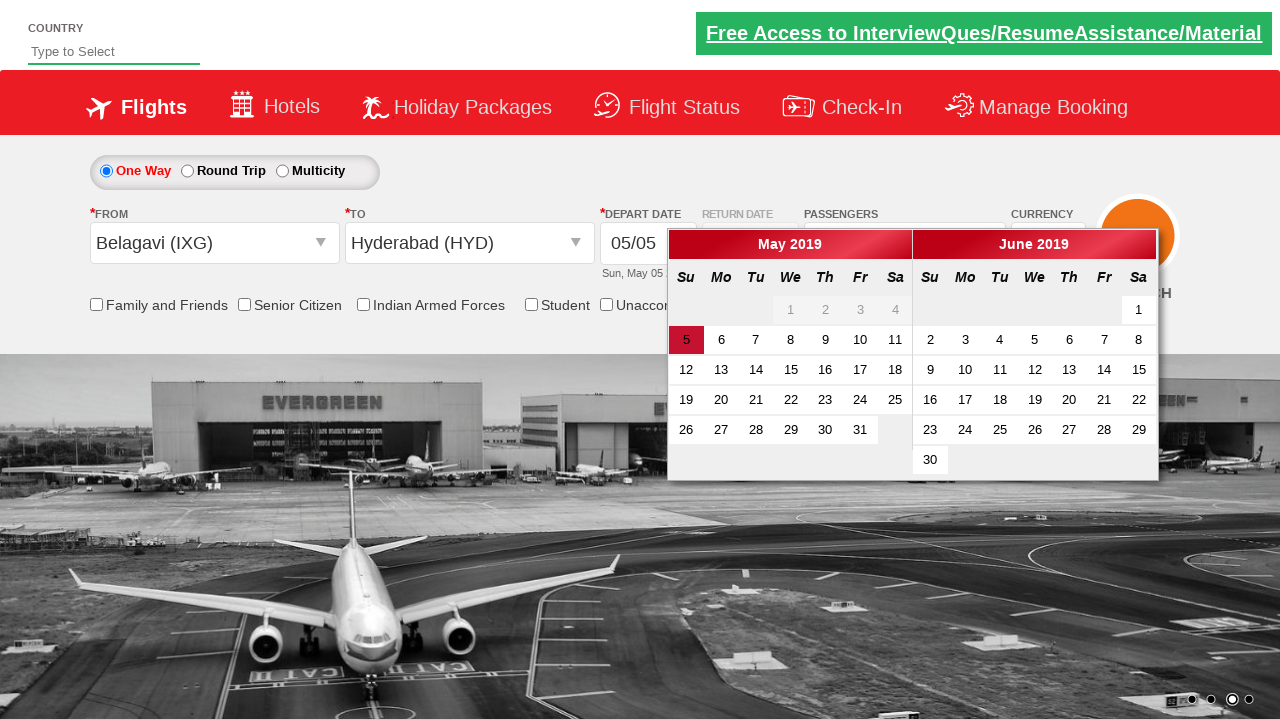

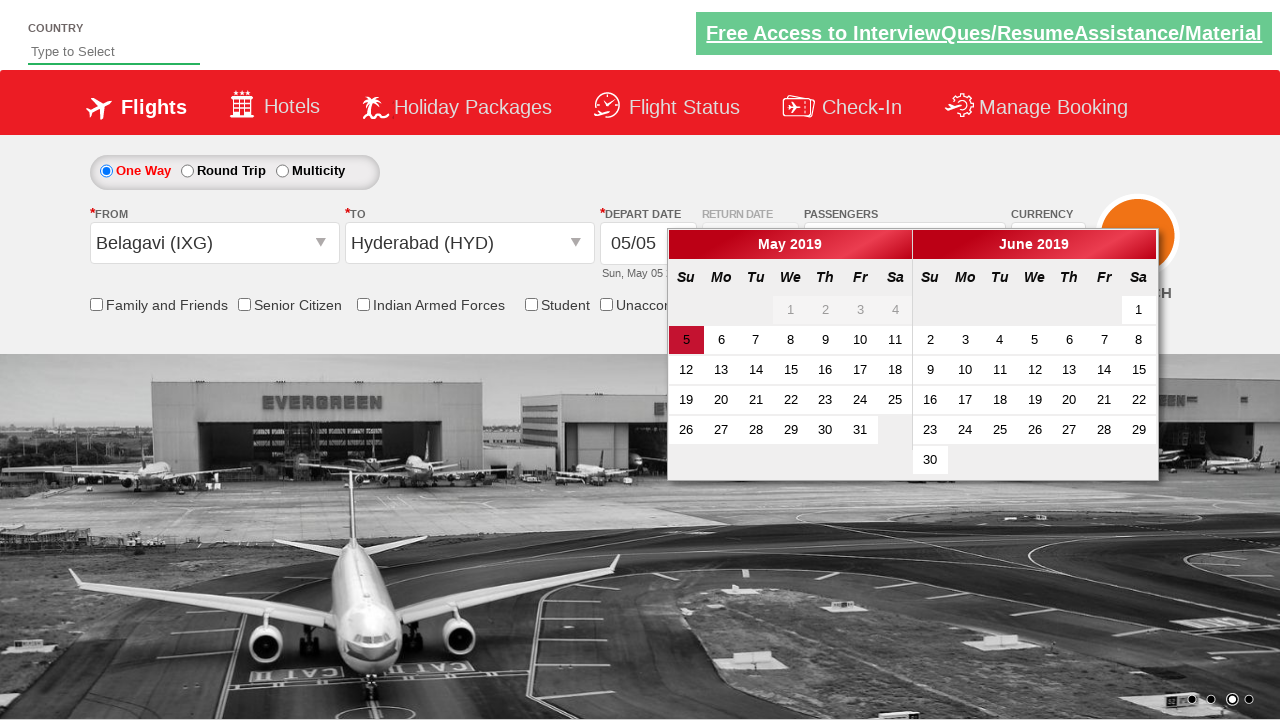